Tests the DOI to BibTeX conversion functionality by entering a DOI into the search bar, clicking the get button, and waiting for the BibTeX result to appear.

Starting URL: https://www.doi2bib.org/

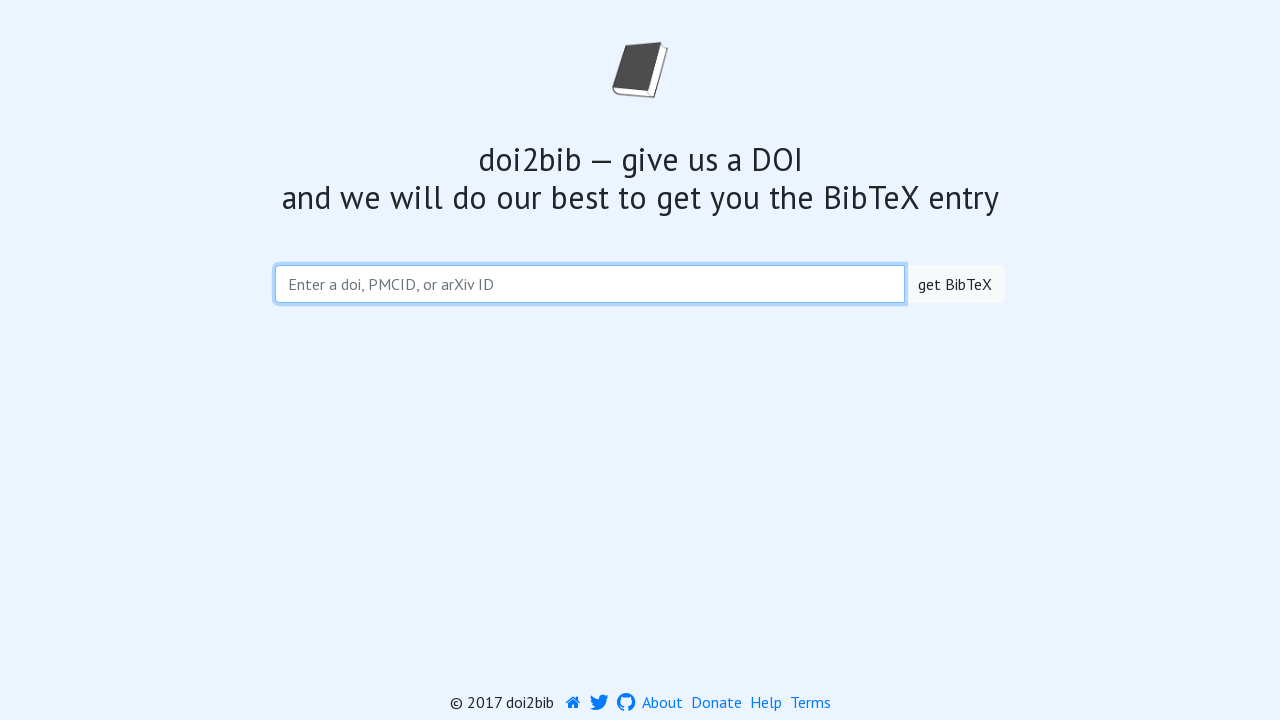

Filled search bar with DOI '10.1038/nature12373' on input[type='text'] >> nth=0
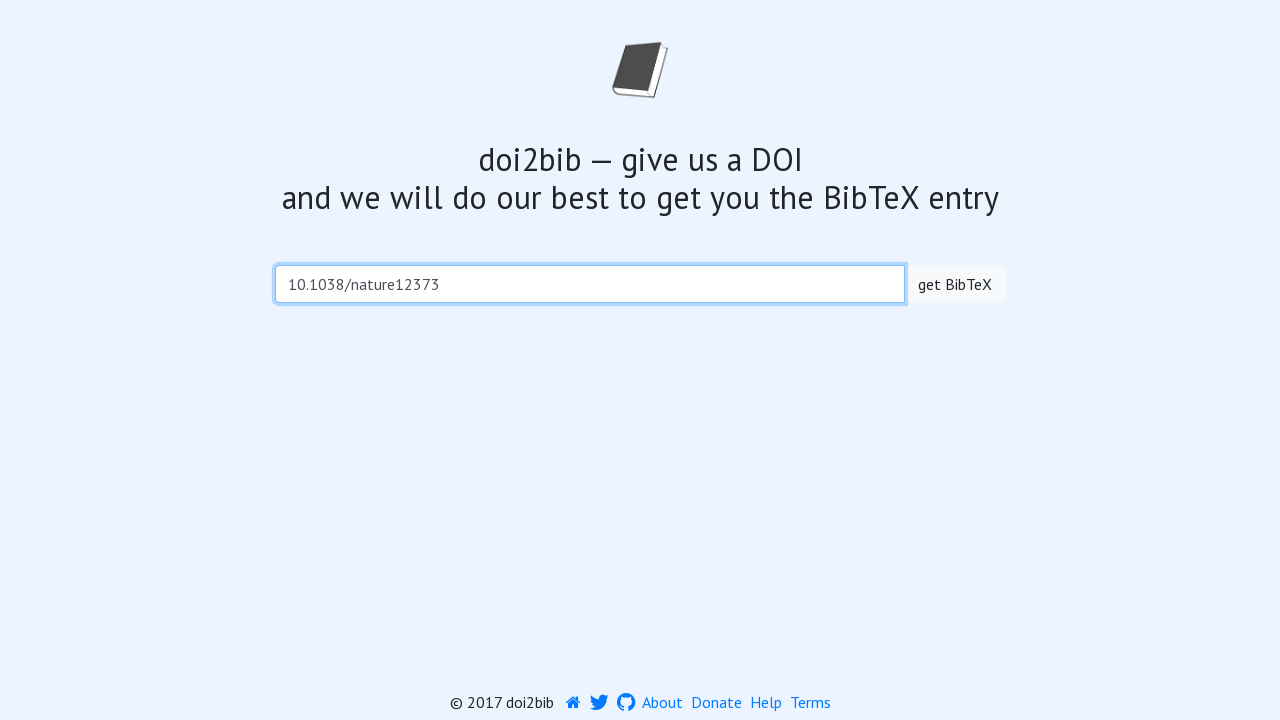

Clicked the Get button to convert DOI to BibTeX at (955, 284) on button >> internal:has-text="Get"i
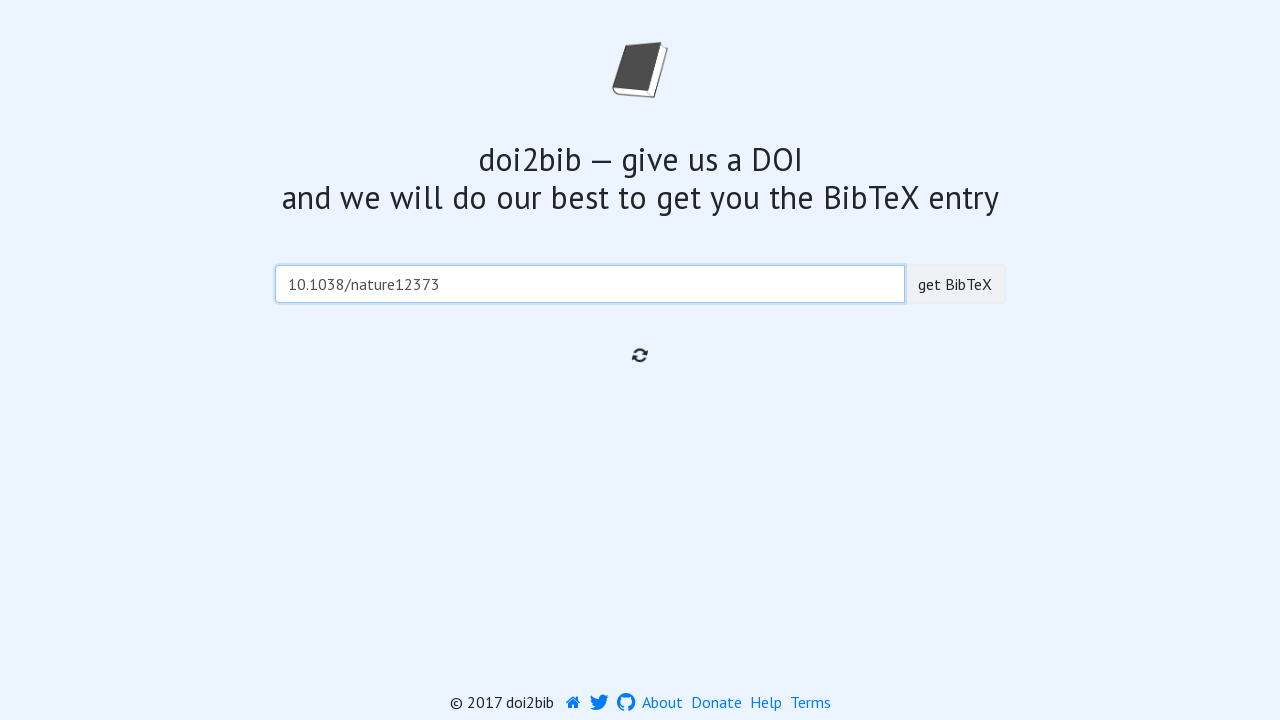

BibTeX result appeared in pre element
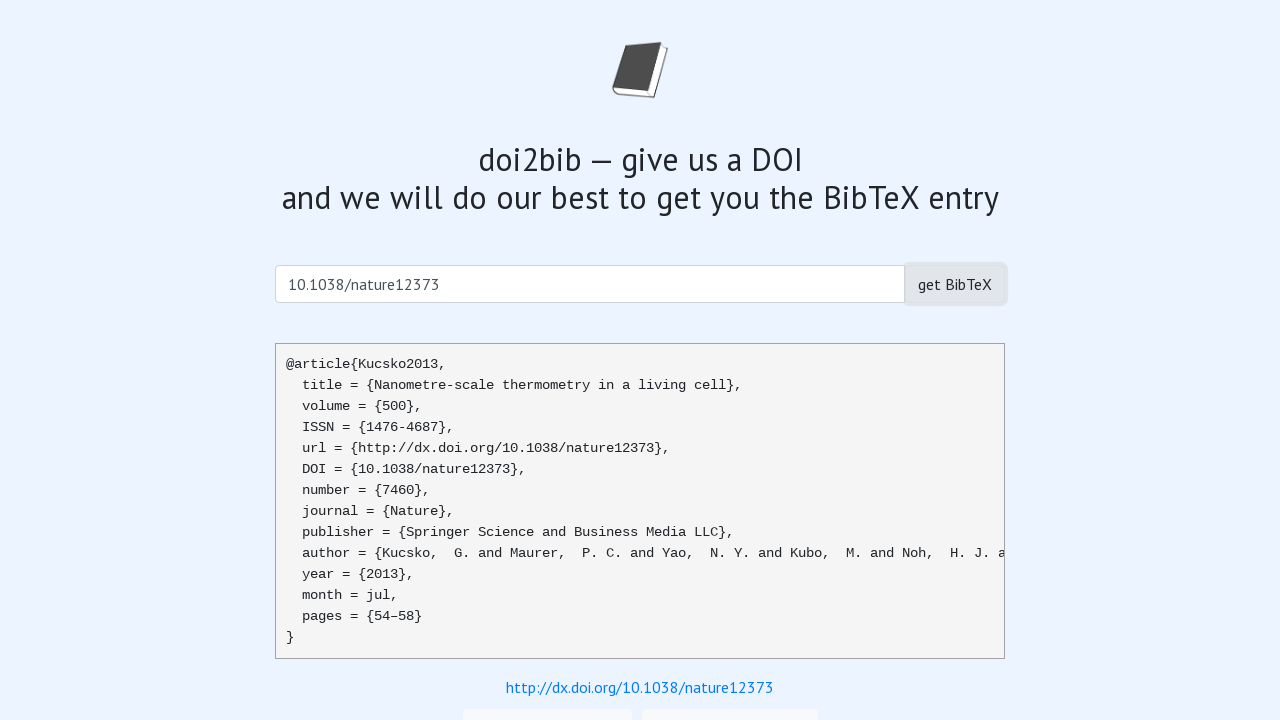

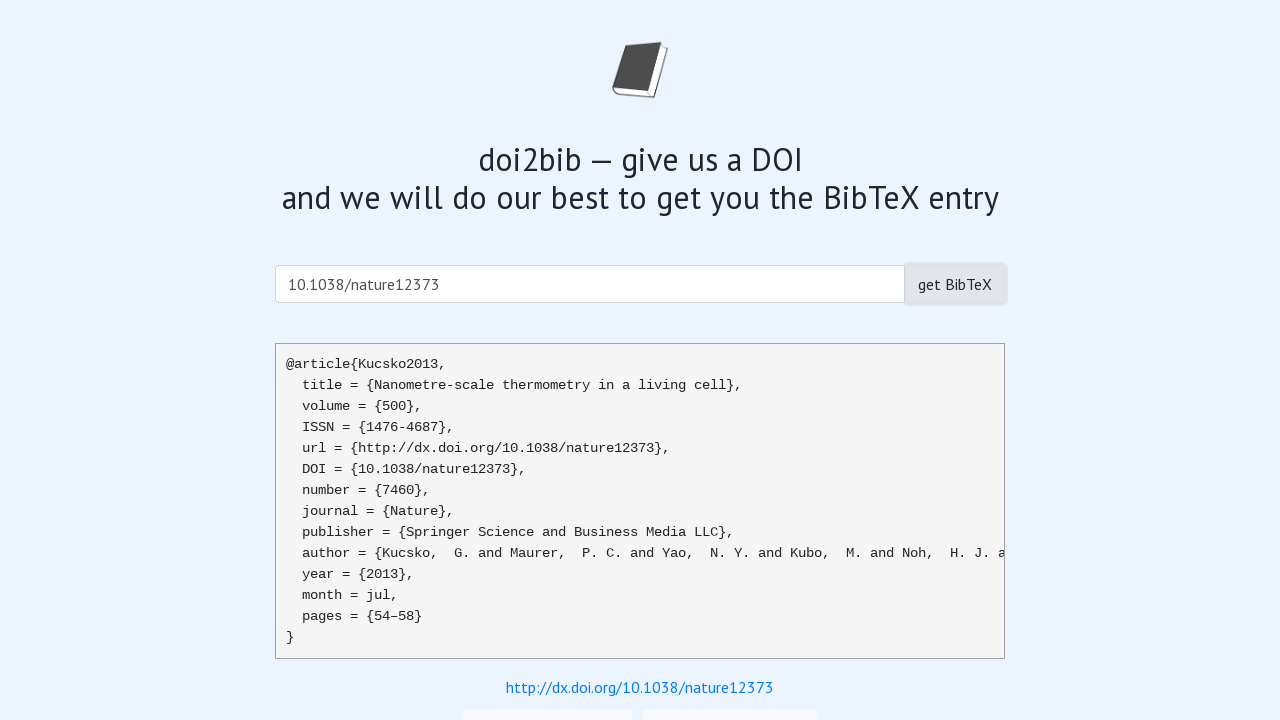